Tests JavaScript alert handling by clicking a button that triggers a JS alert, waiting for the alert to appear, and then accepting it.

Starting URL: https://the-internet.herokuapp.com/javascript_alerts

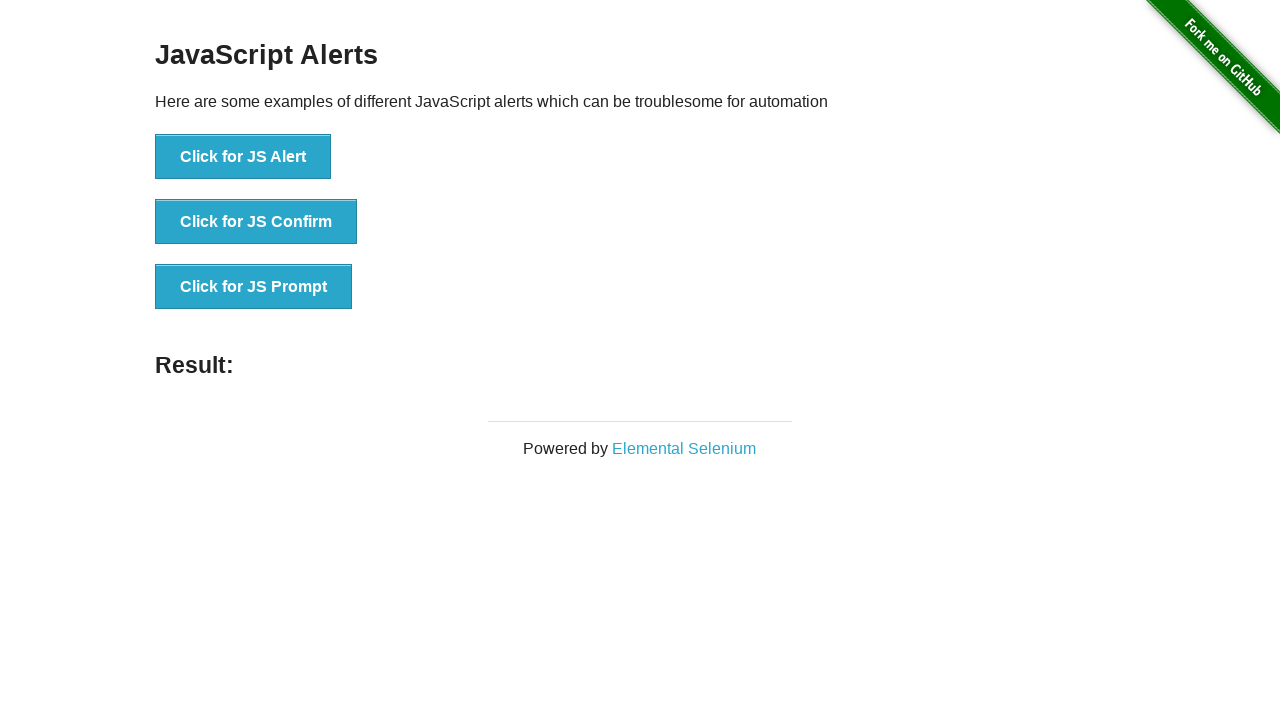

Clicked button to trigger JavaScript alert at (243, 157) on xpath=//button[normalize-space()='Click for JS Alert']
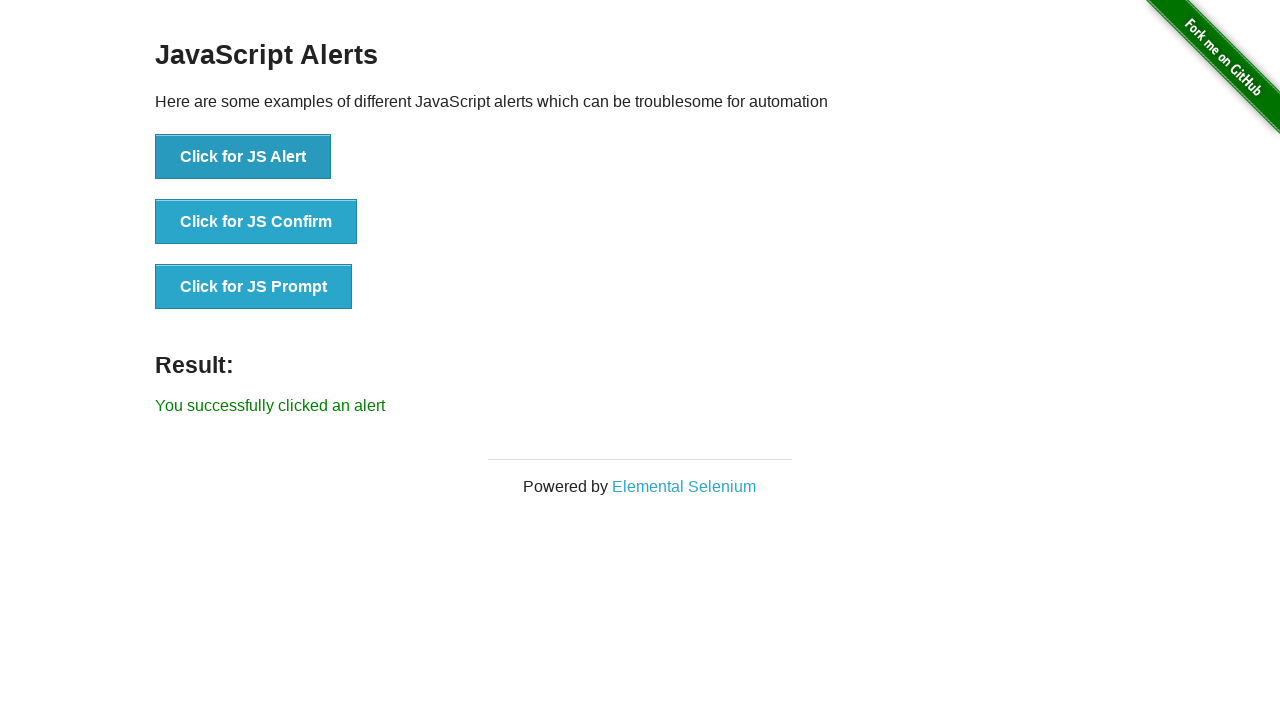

Set up dialog handler to accept alerts
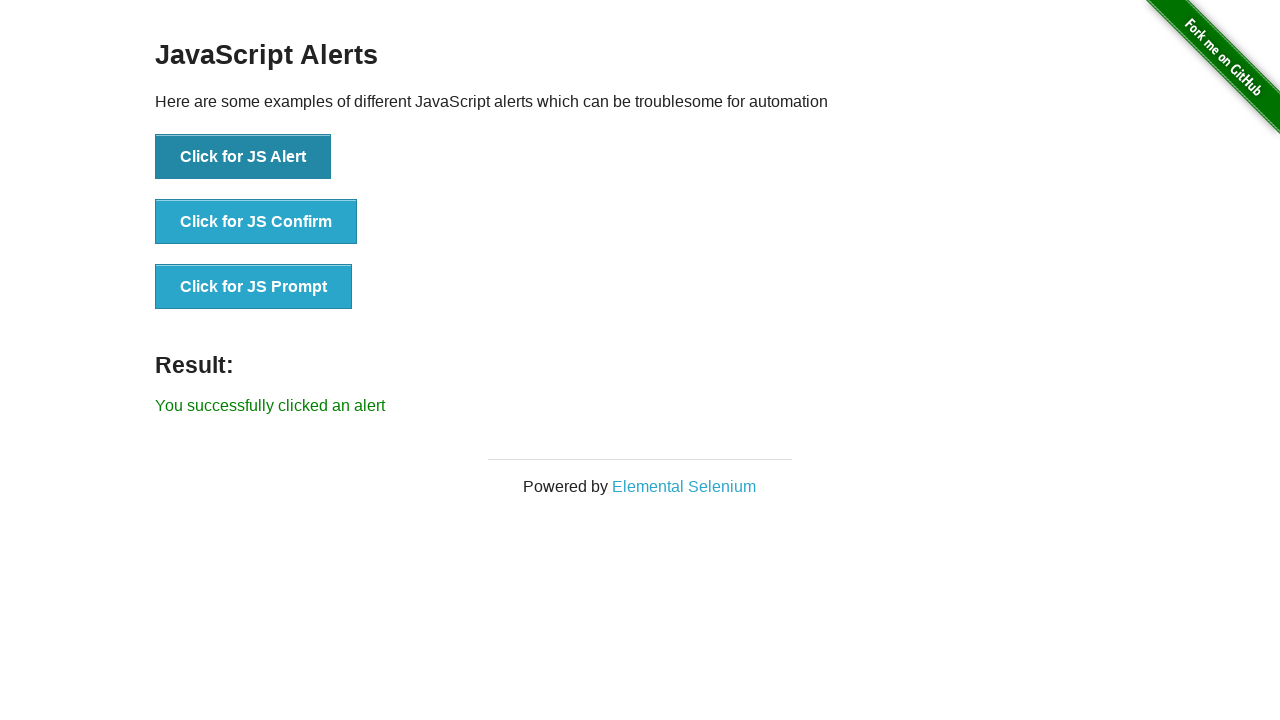

Alert was accepted and page stabilized
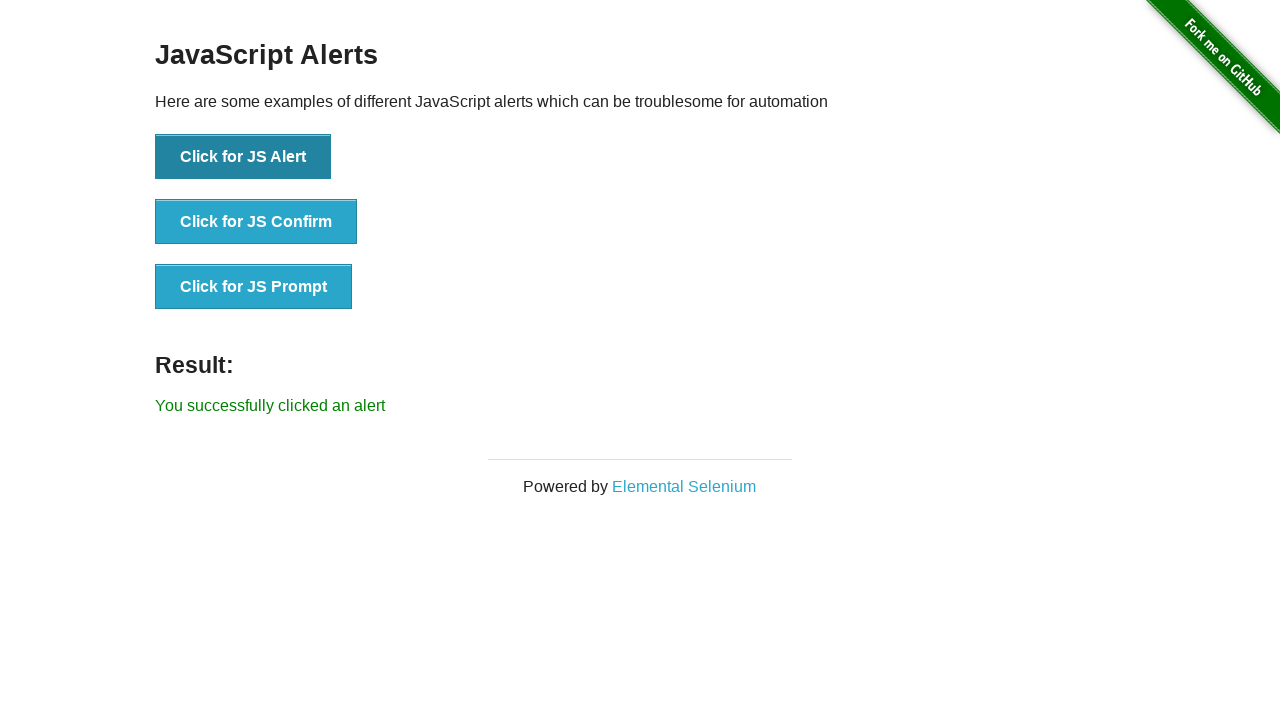

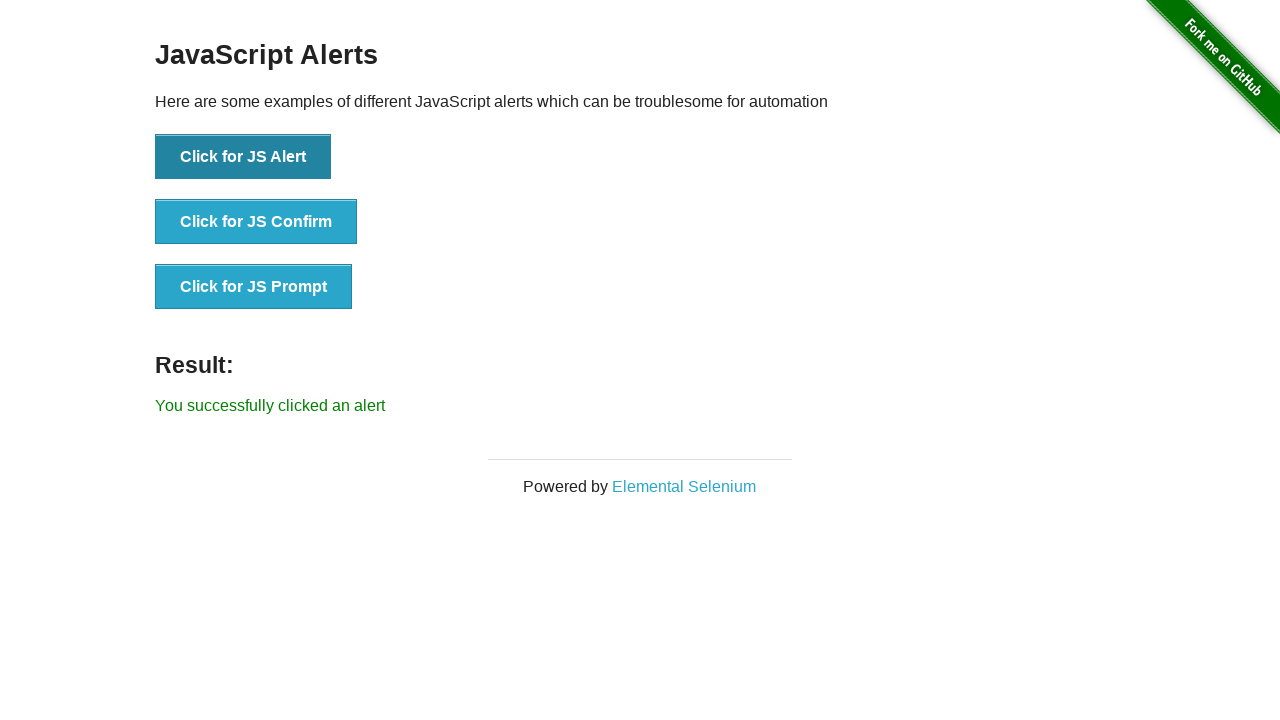